Tests checkbox interactions with explicit waits, clicking on two checkboxes to toggle their selected state

Starting URL: http://the-internet.herokuapp.com/checkboxes

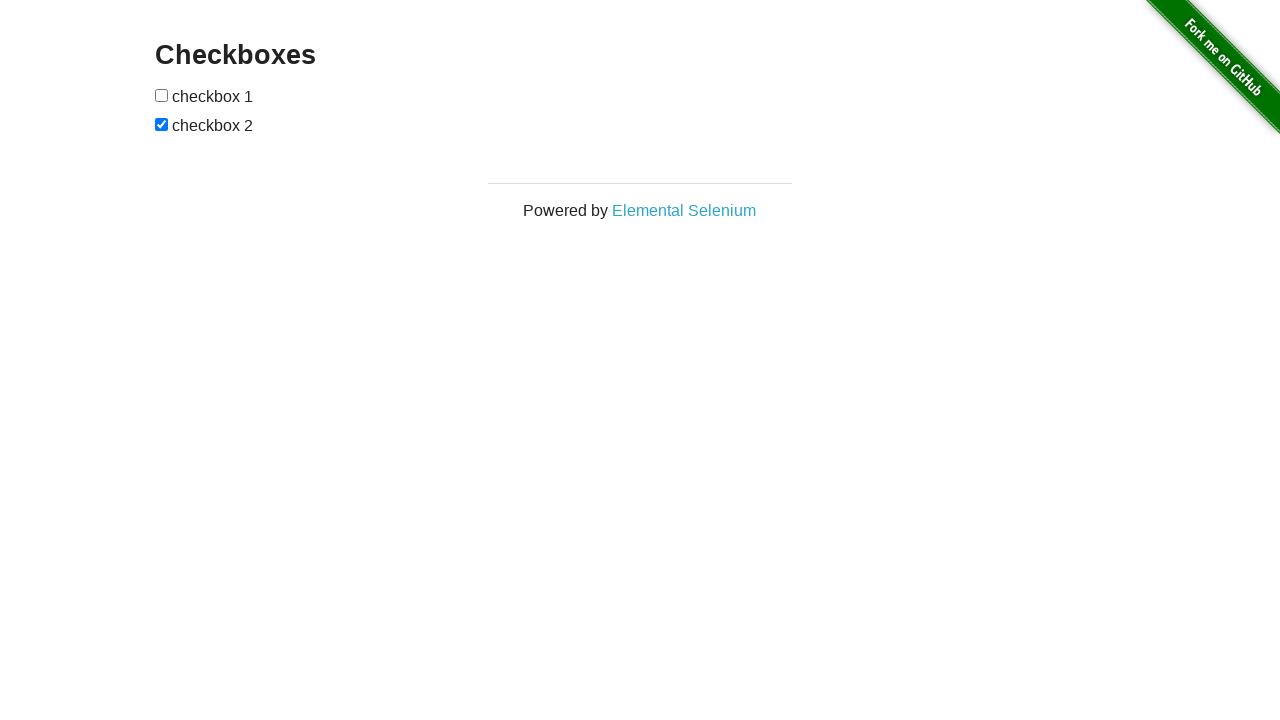

Waited for first checkbox to be visible
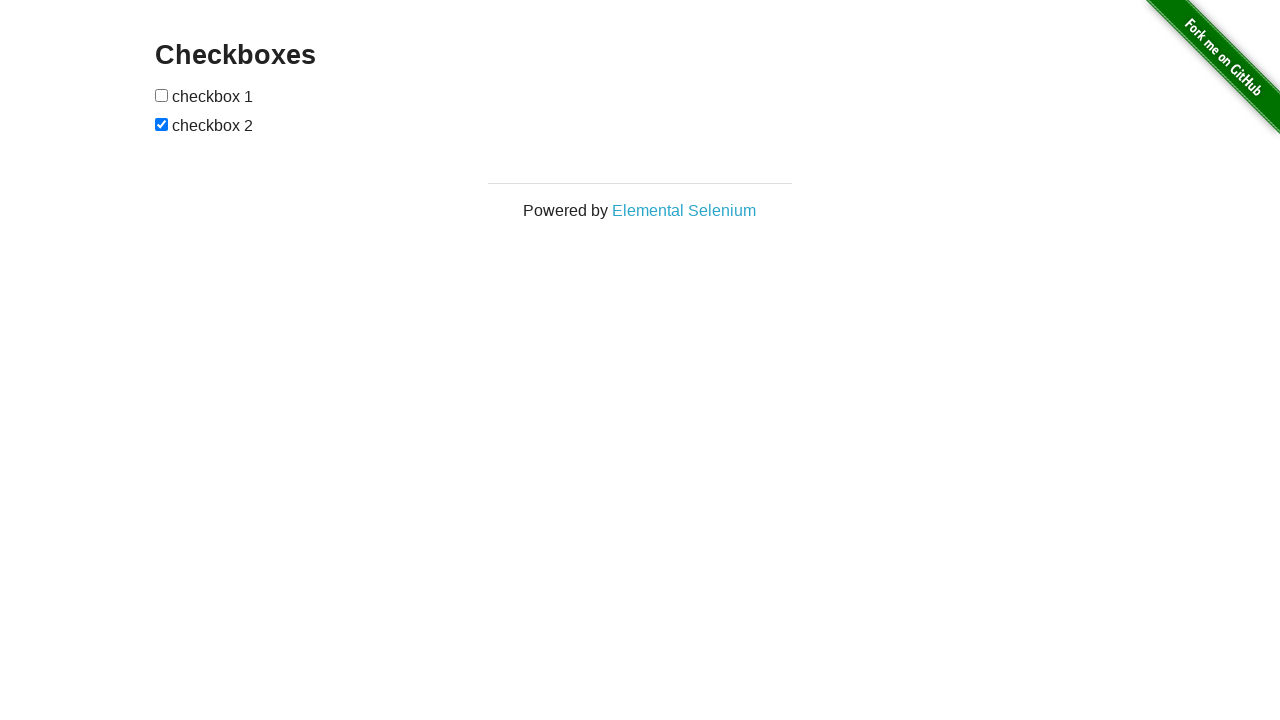

Clicked first checkbox to toggle its selected state at (162, 95) on xpath=//body//input[1]
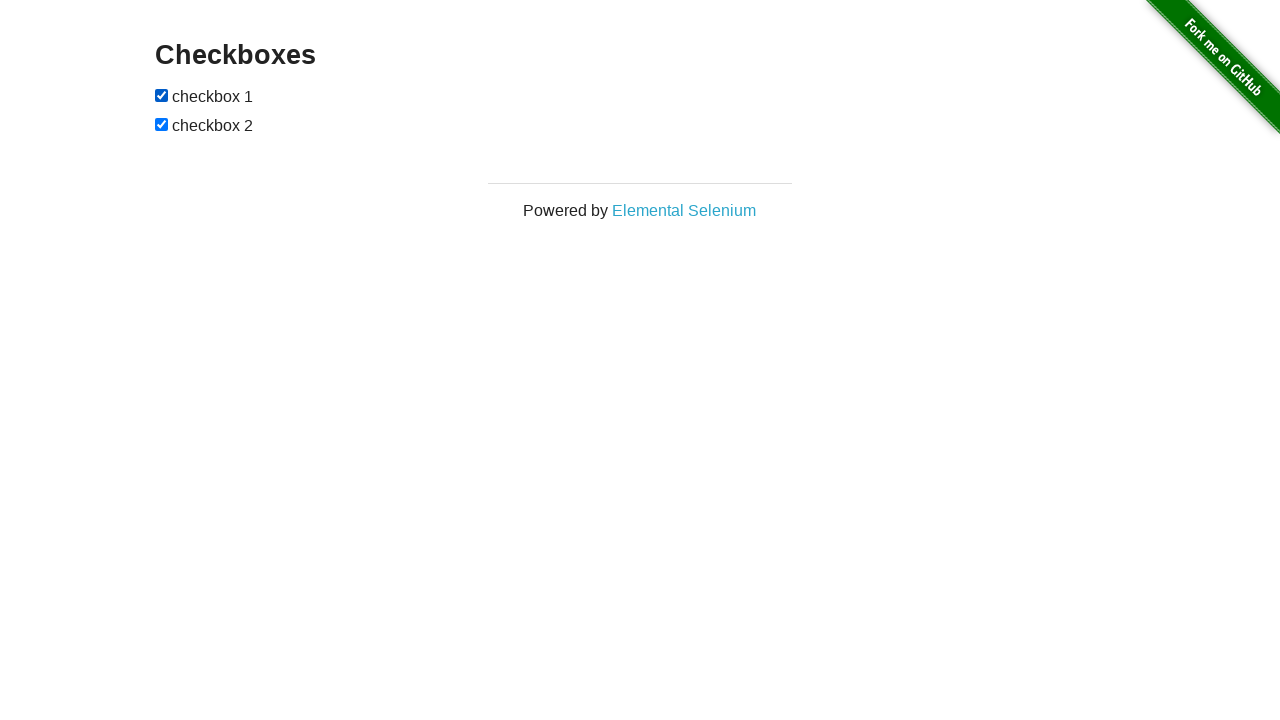

Waited for second checkbox to be visible
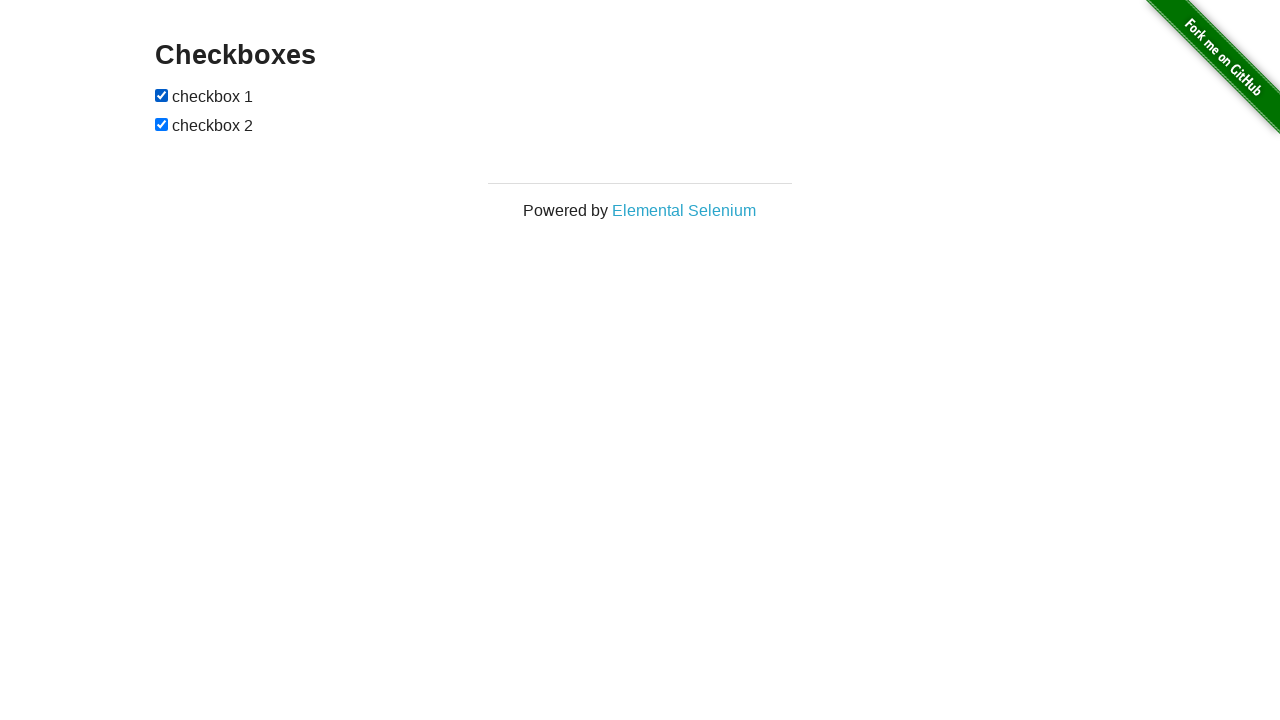

Clicked second checkbox to toggle its selected state at (162, 124) on xpath=//body//input[2]
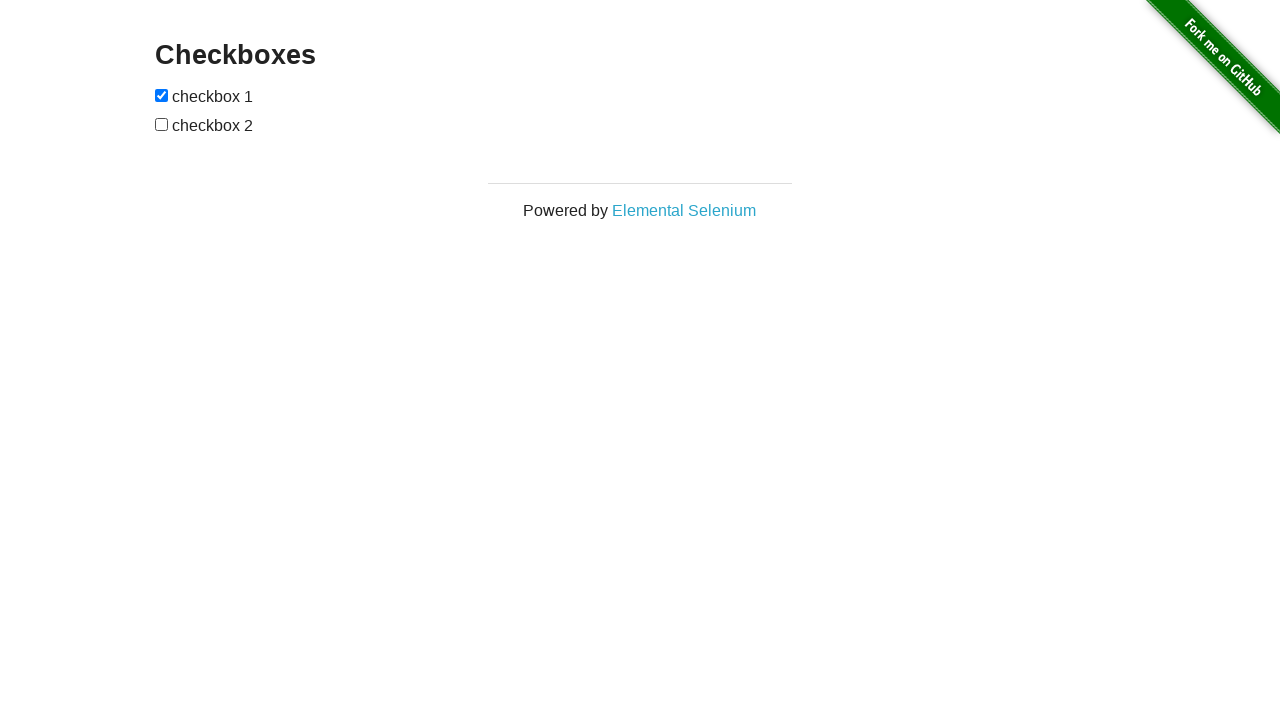

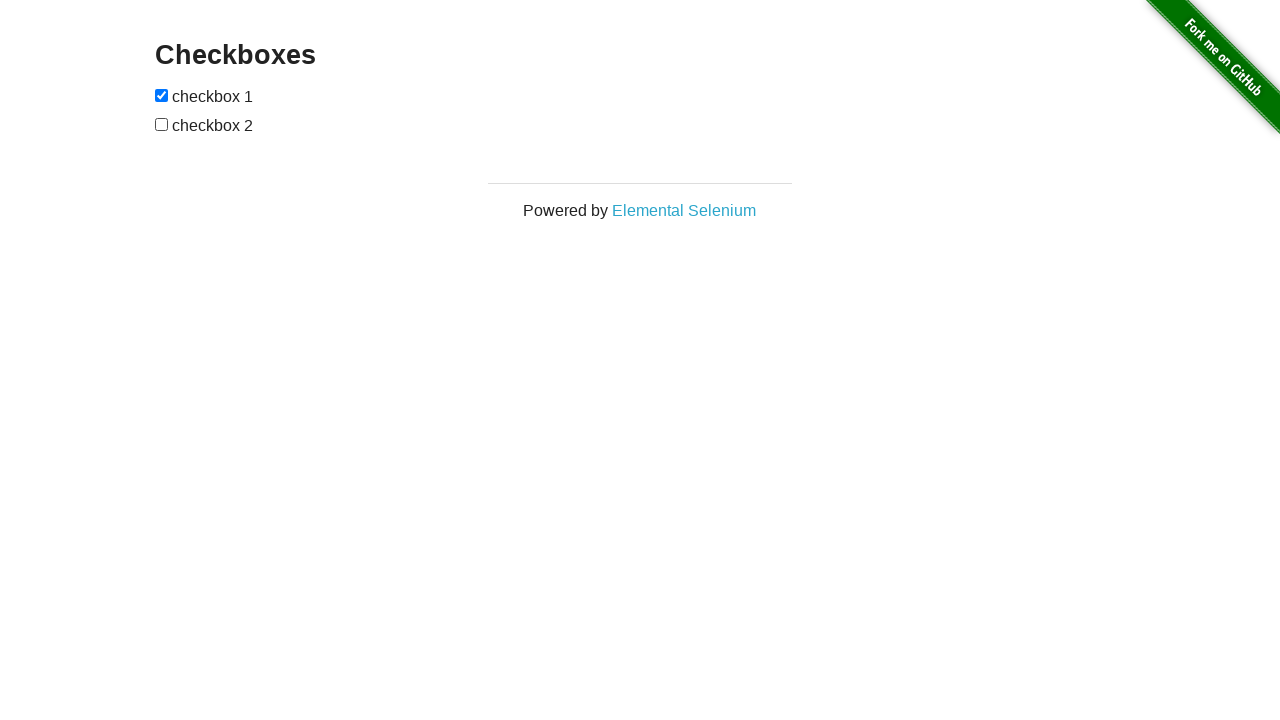